Tests marking all todo items as completed using the "Mark all as complete" checkbox.

Starting URL: https://demo.playwright.dev/todomvc

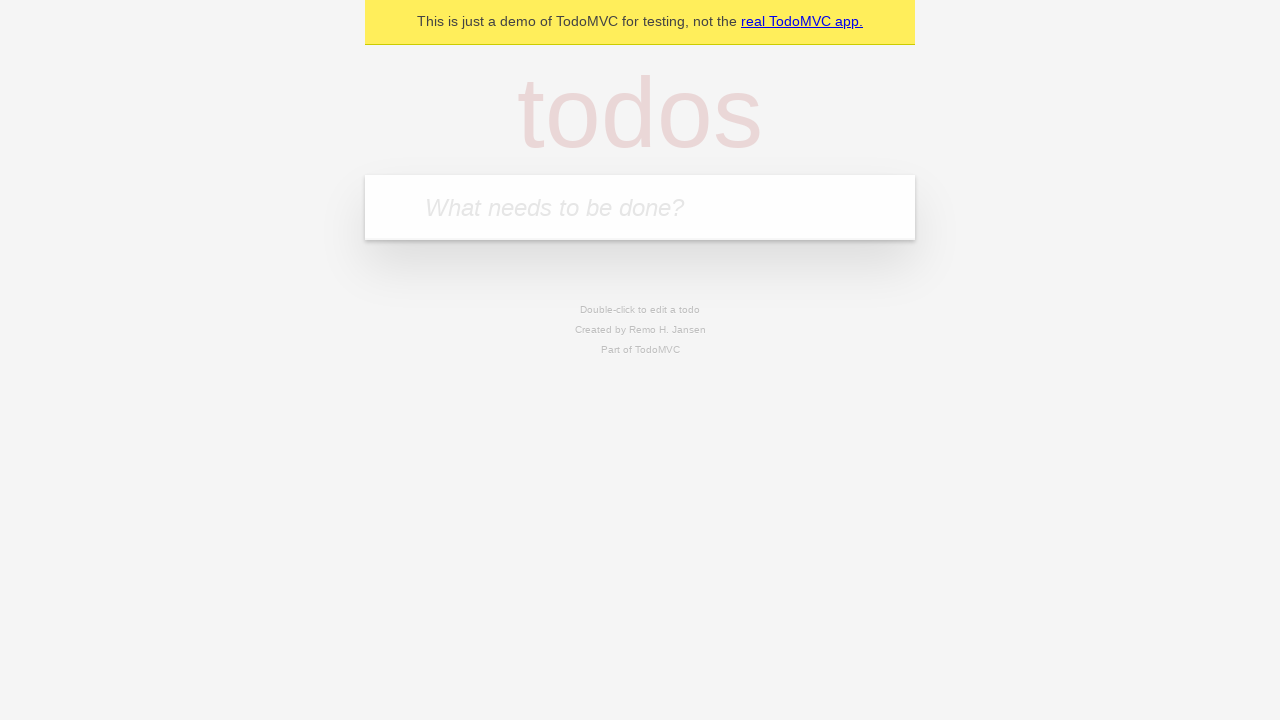

Located the todo input field
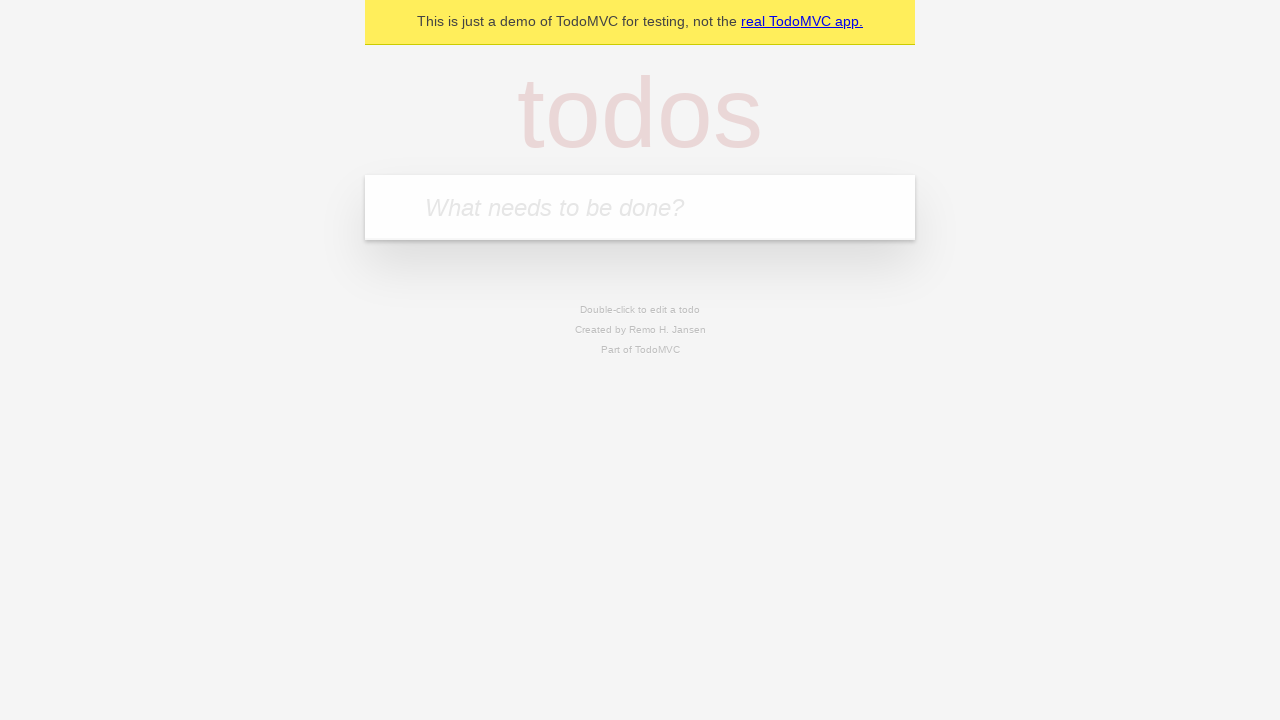

Filled first todo item 'buy some cheese' on internal:attr=[placeholder="What needs to be done?"i]
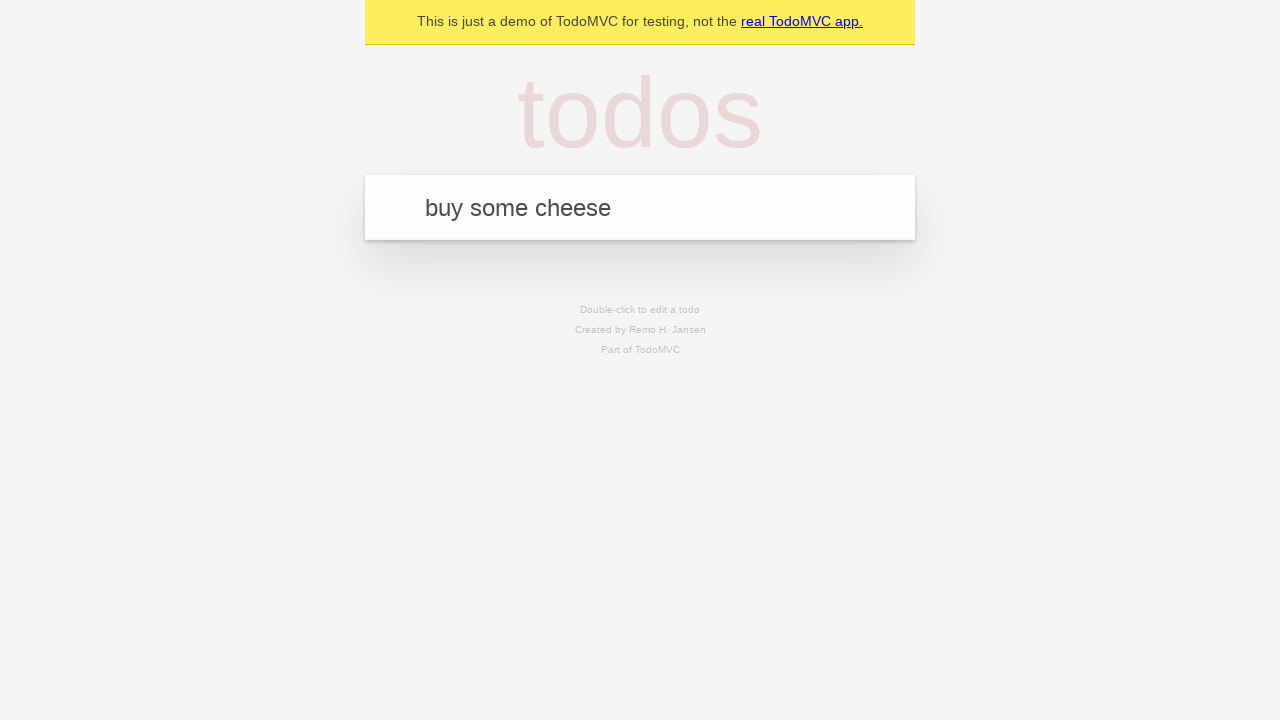

Pressed Enter to add first todo item on internal:attr=[placeholder="What needs to be done?"i]
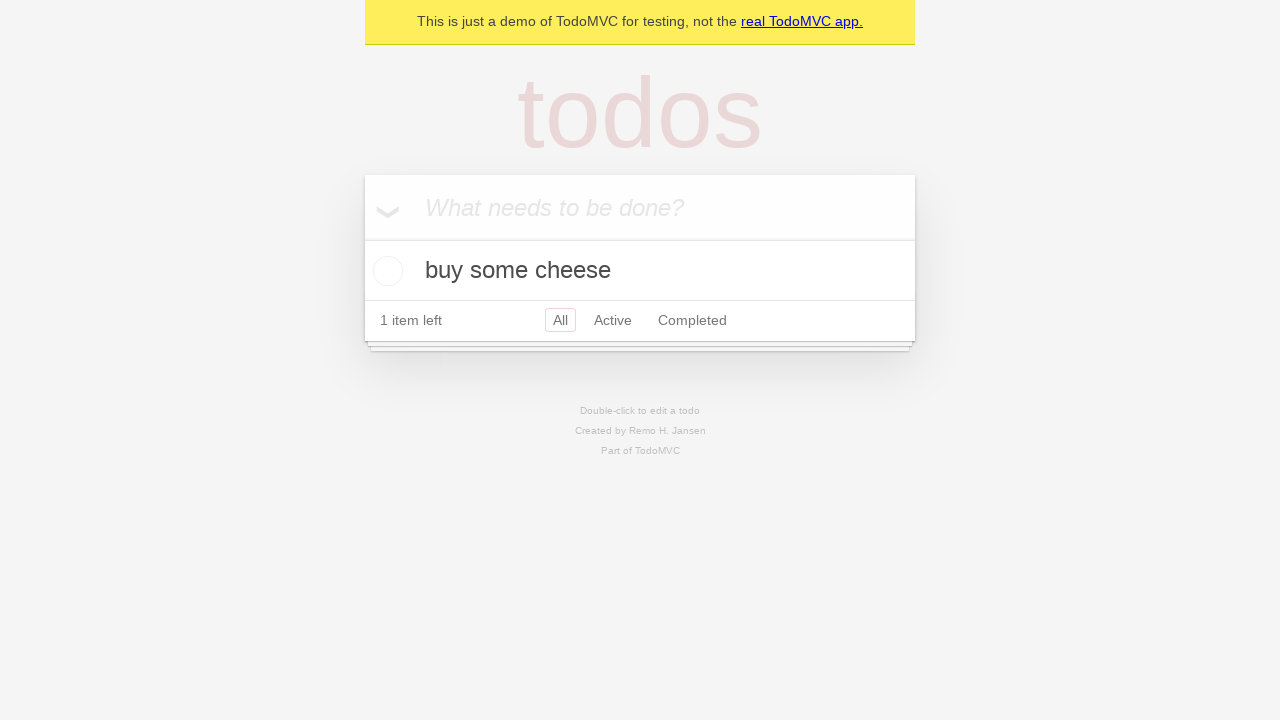

Filled second todo item 'feed the cat' on internal:attr=[placeholder="What needs to be done?"i]
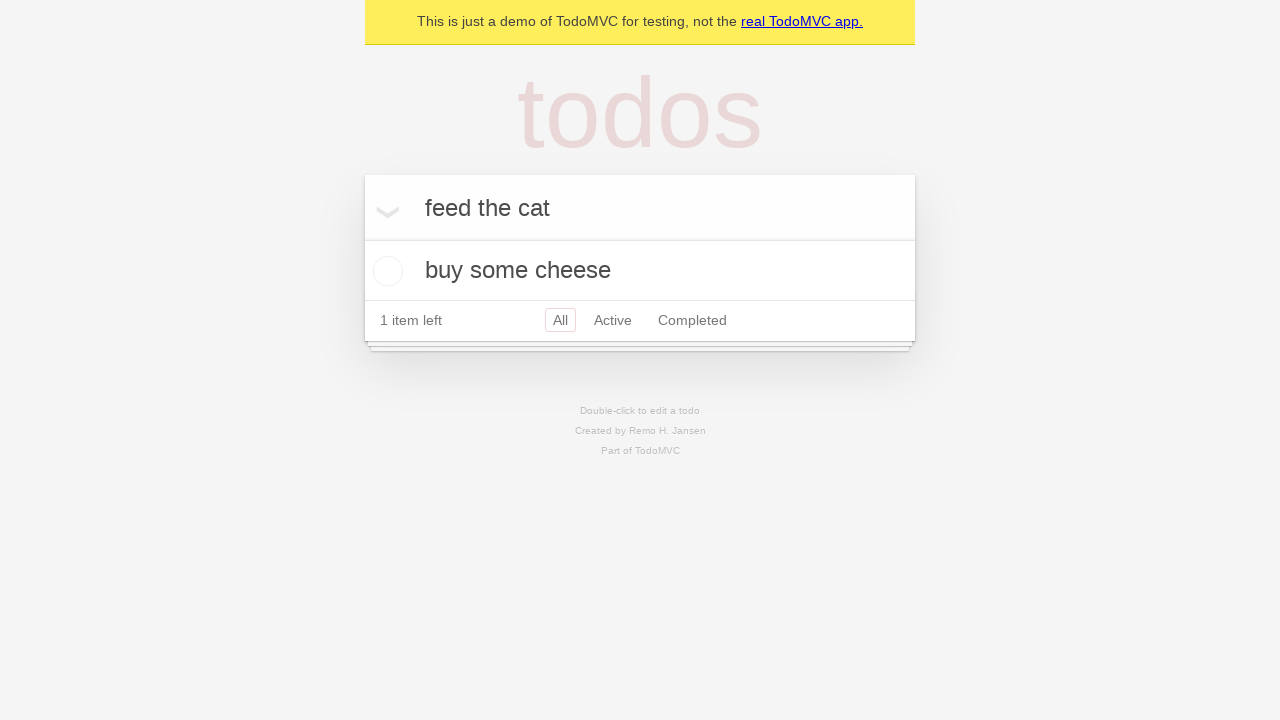

Pressed Enter to add second todo item on internal:attr=[placeholder="What needs to be done?"i]
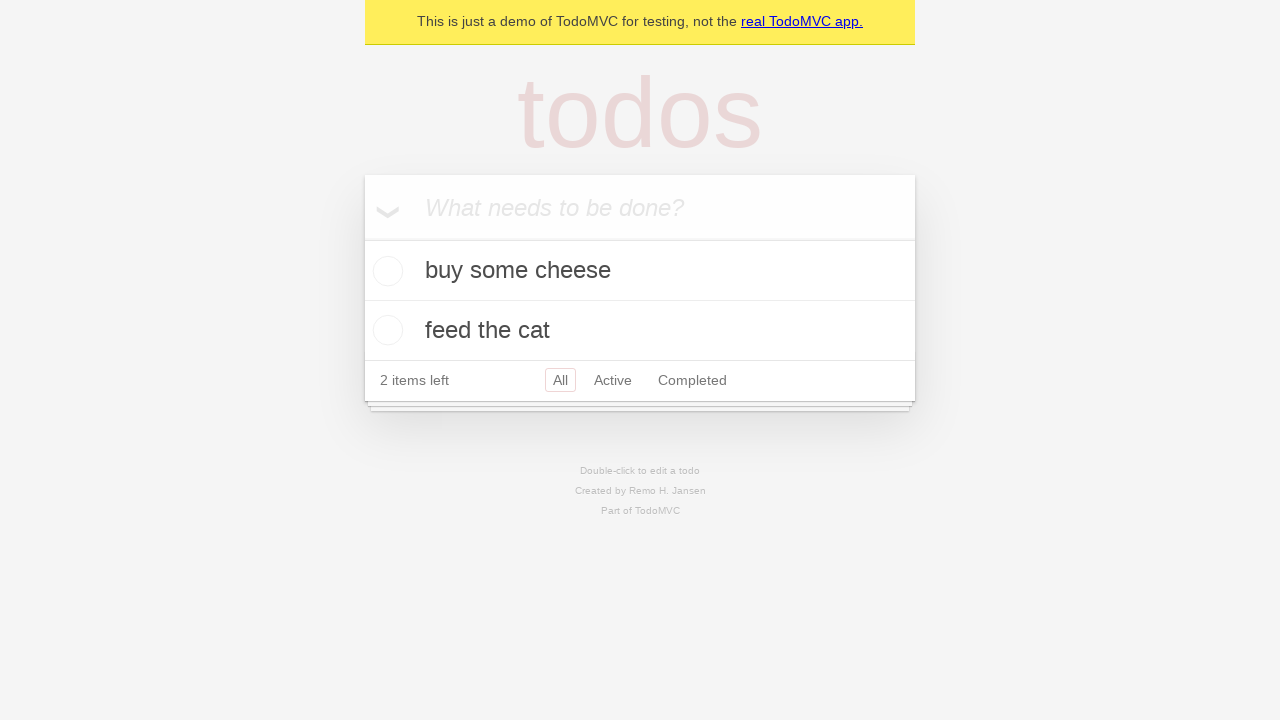

Filled third todo item 'book a doctors appointment' on internal:attr=[placeholder="What needs to be done?"i]
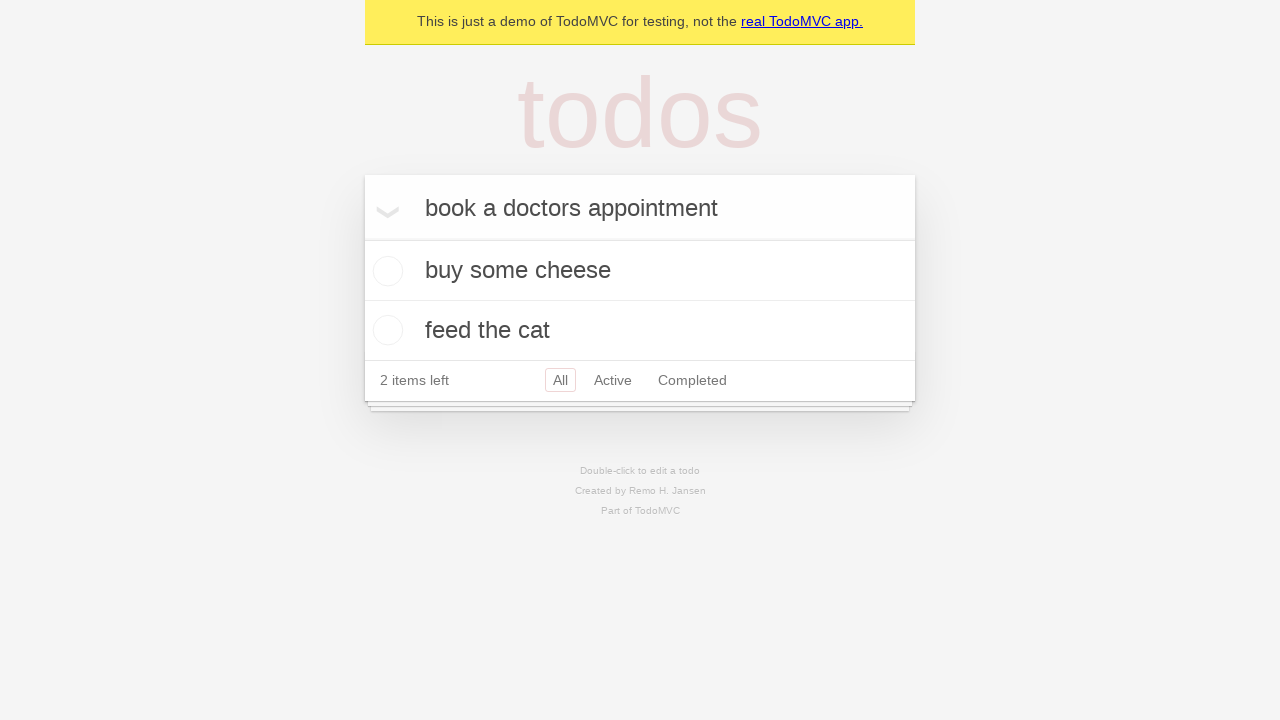

Pressed Enter to add third todo item on internal:attr=[placeholder="What needs to be done?"i]
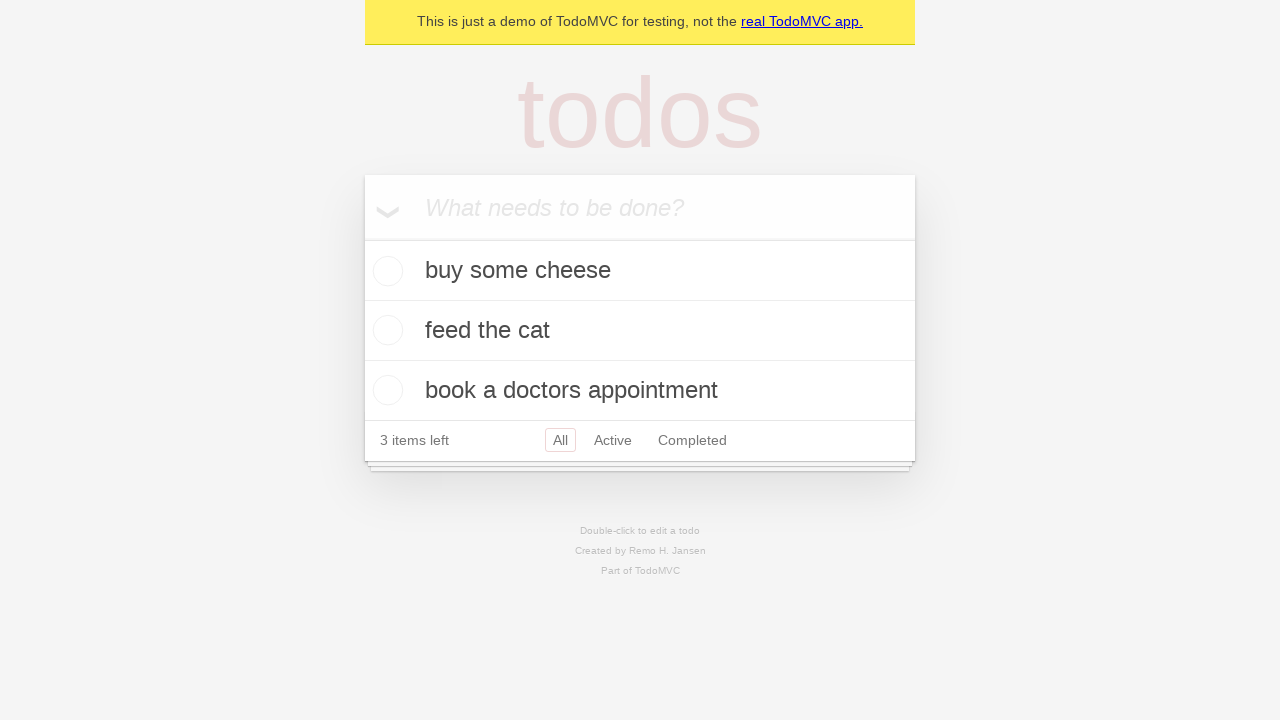

Waited for all three todo items to appear
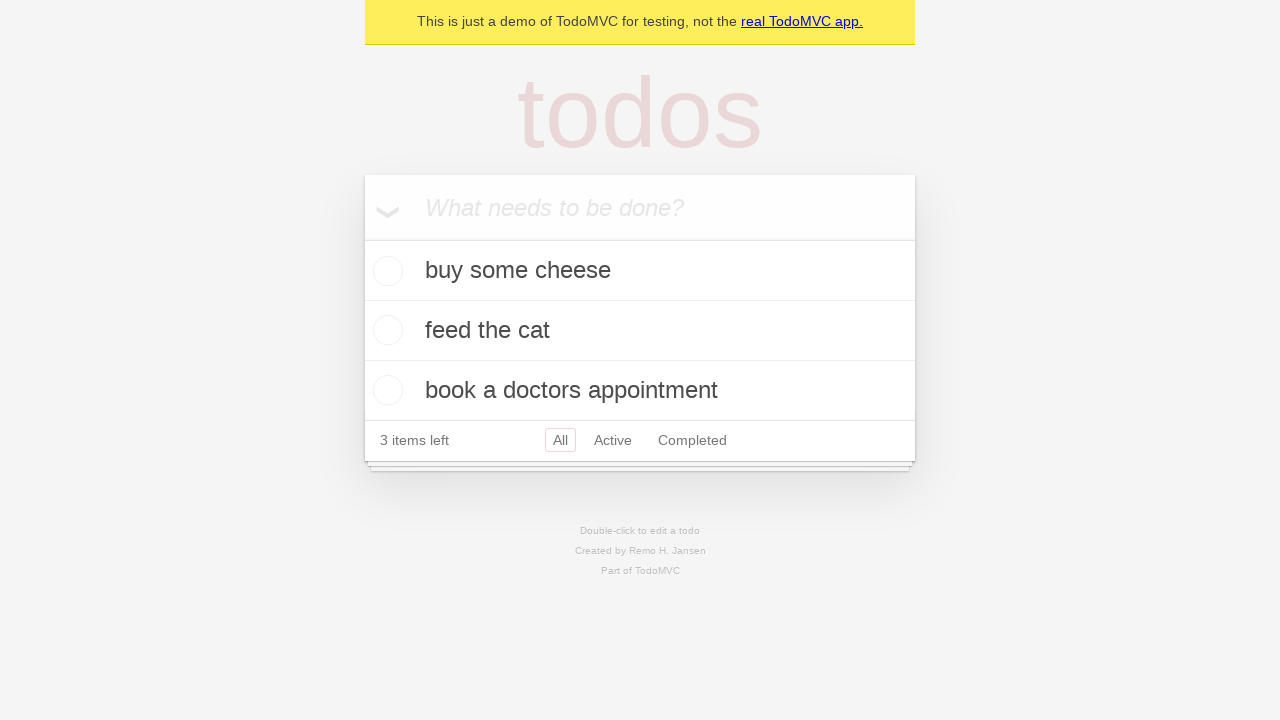

Clicked 'Mark all as complete' checkbox at (362, 238) on internal:label="Mark all as complete"i
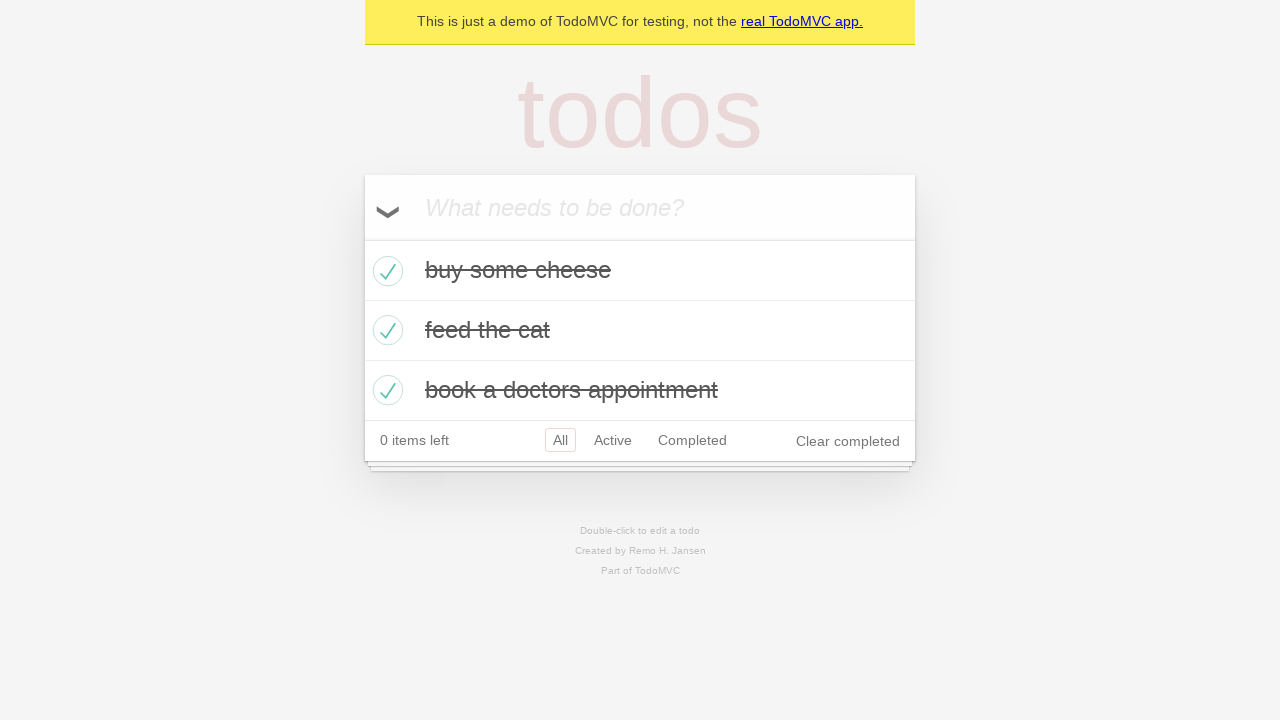

Verified all todo items are marked as completed
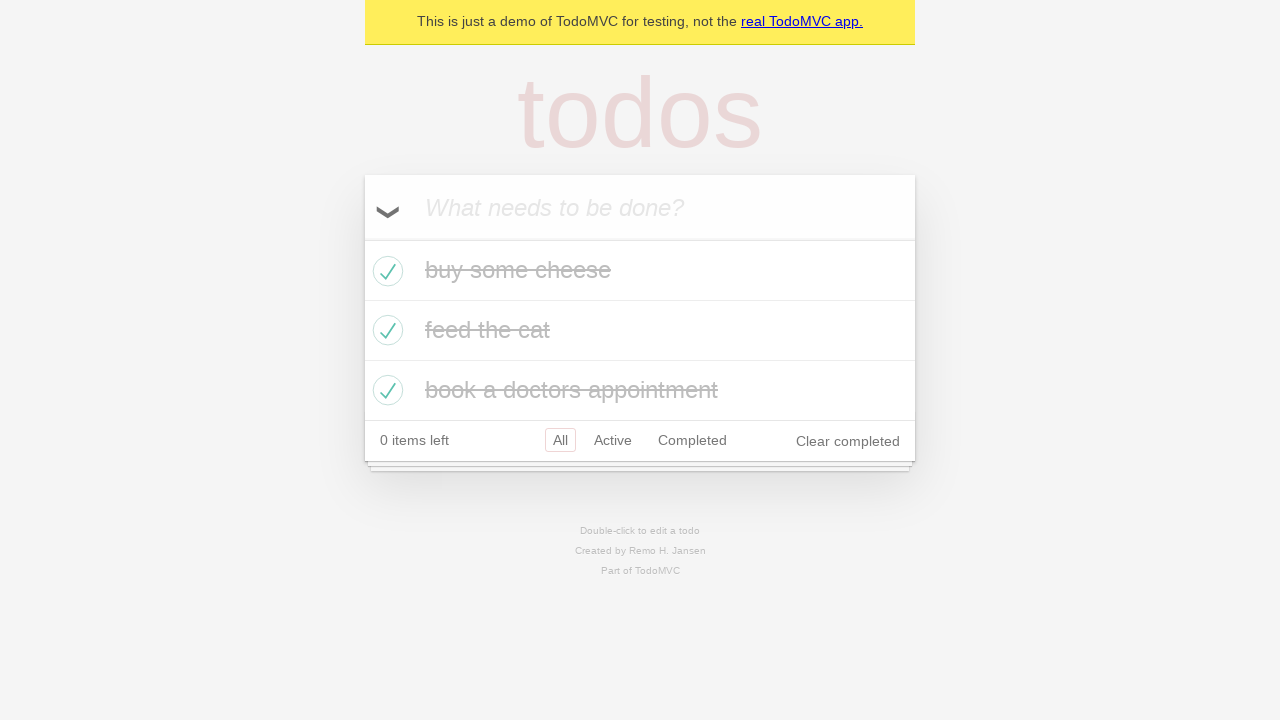

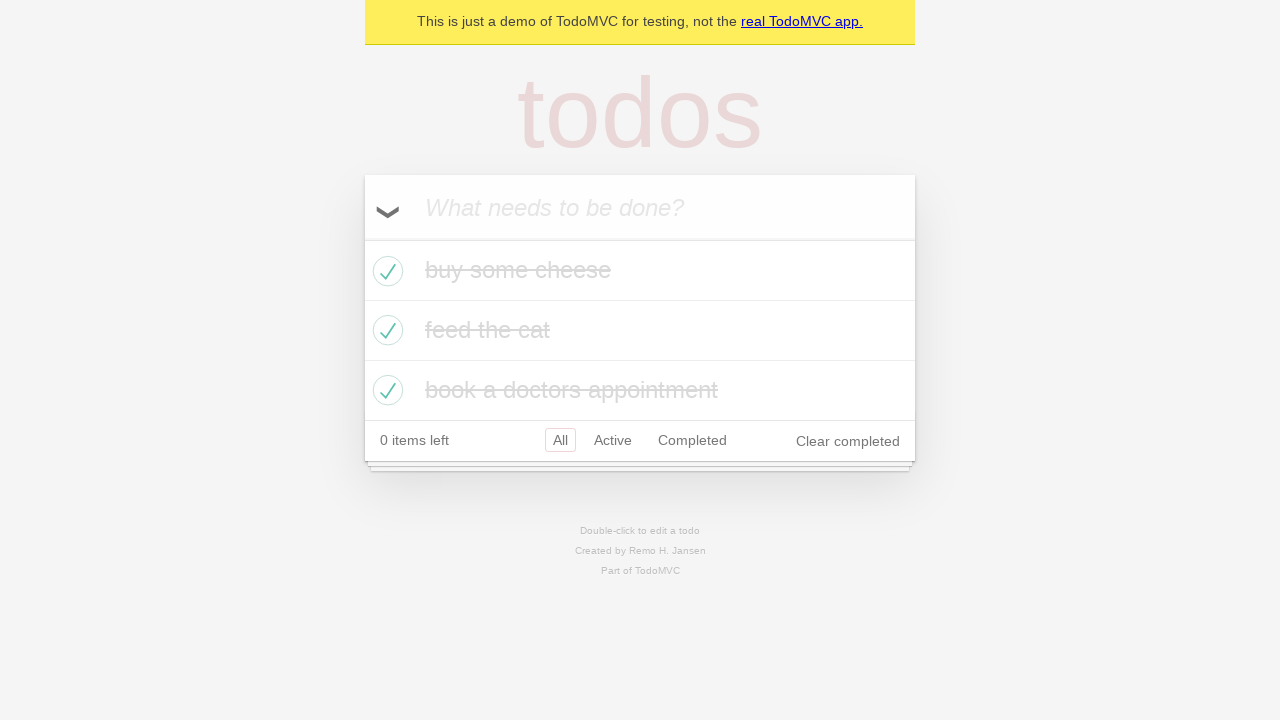